Tests various checkbox interactions including basic checkboxes, notification checkboxes, language selection, toggle switches, and multi-select dropdown checkboxes on the leafground test page

Starting URL: https://leafground.com/checkbox.xhtml

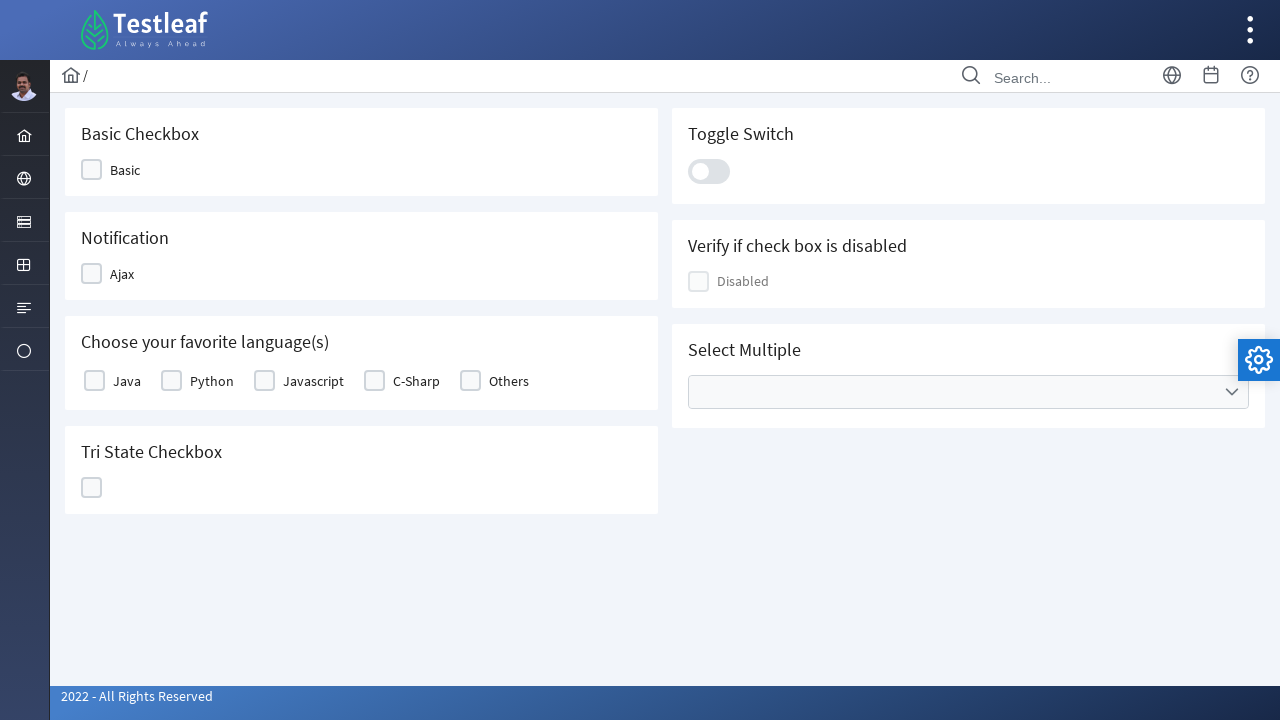

Clicked first basic checkbox at (92, 170) on xpath=//div[@id='j_idt87:j_idt89']//div[contains(@class,'ui-chkbox-box ui-widget
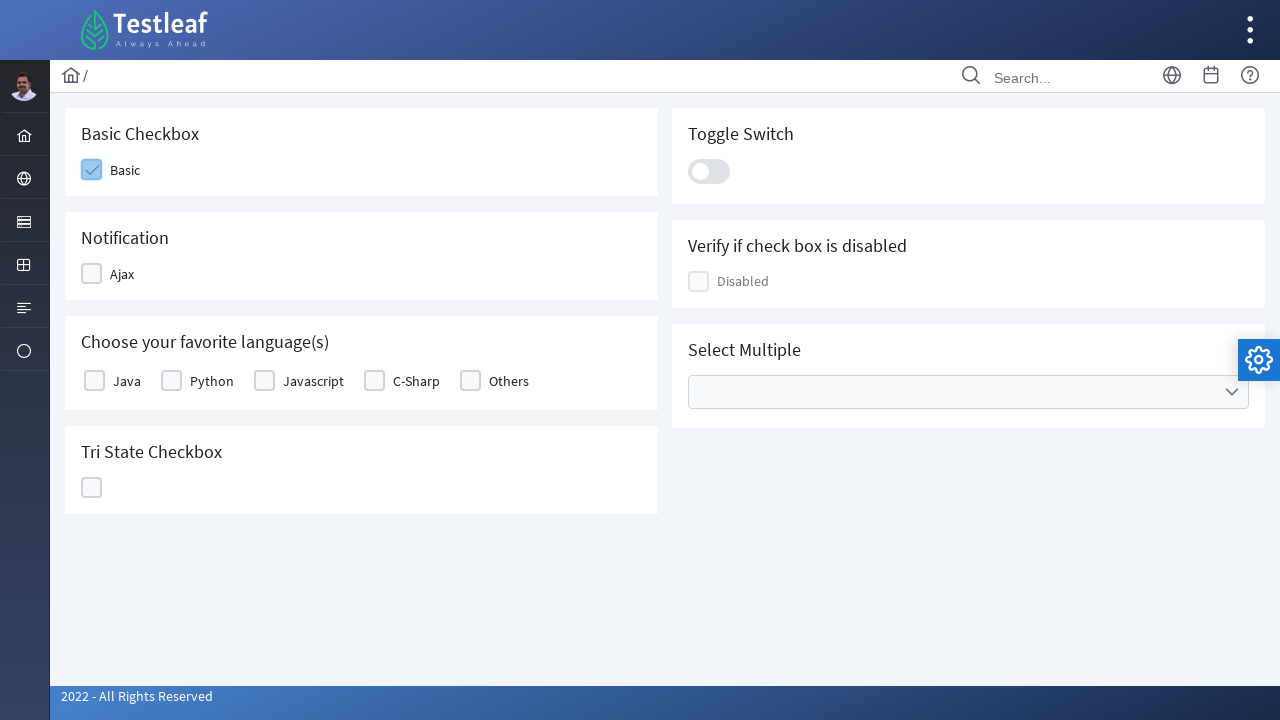

Clicked notification checkbox to check it at (92, 274) on xpath=//div[@id='j_idt87:j_idt91']//div[contains(@class,'ui-chkbox-box ui-widget
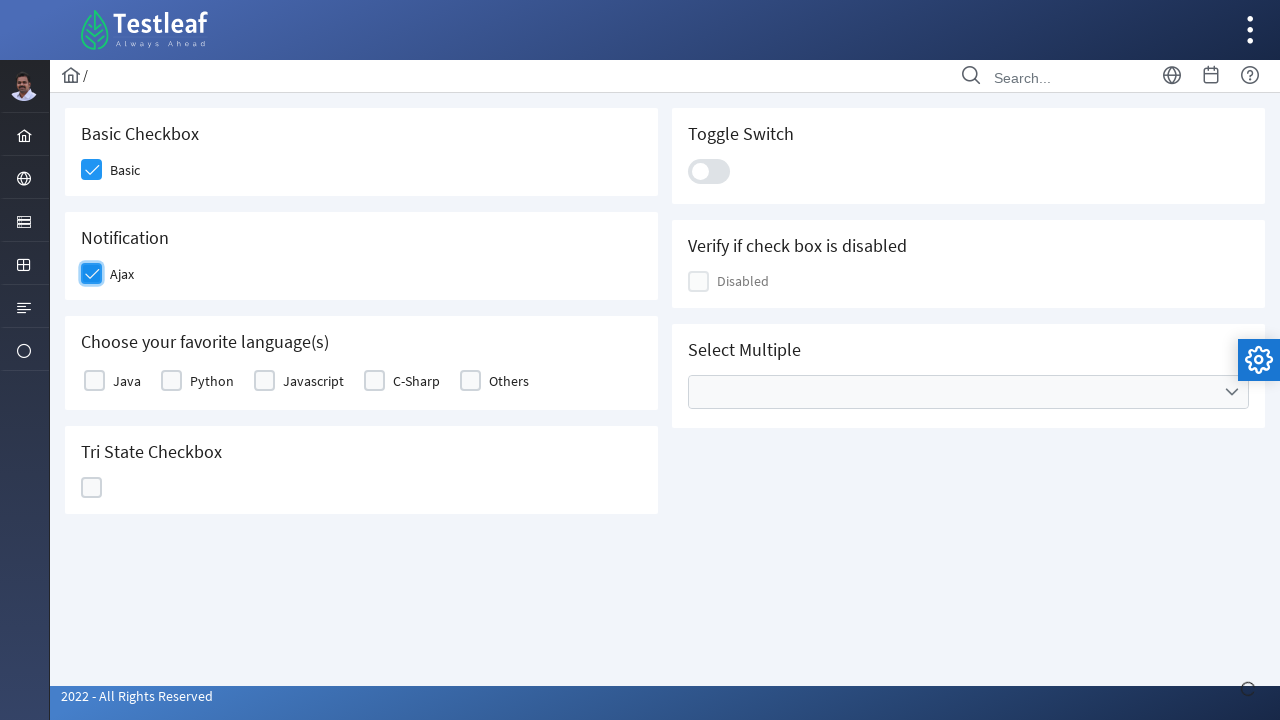

Notification appeared on screen
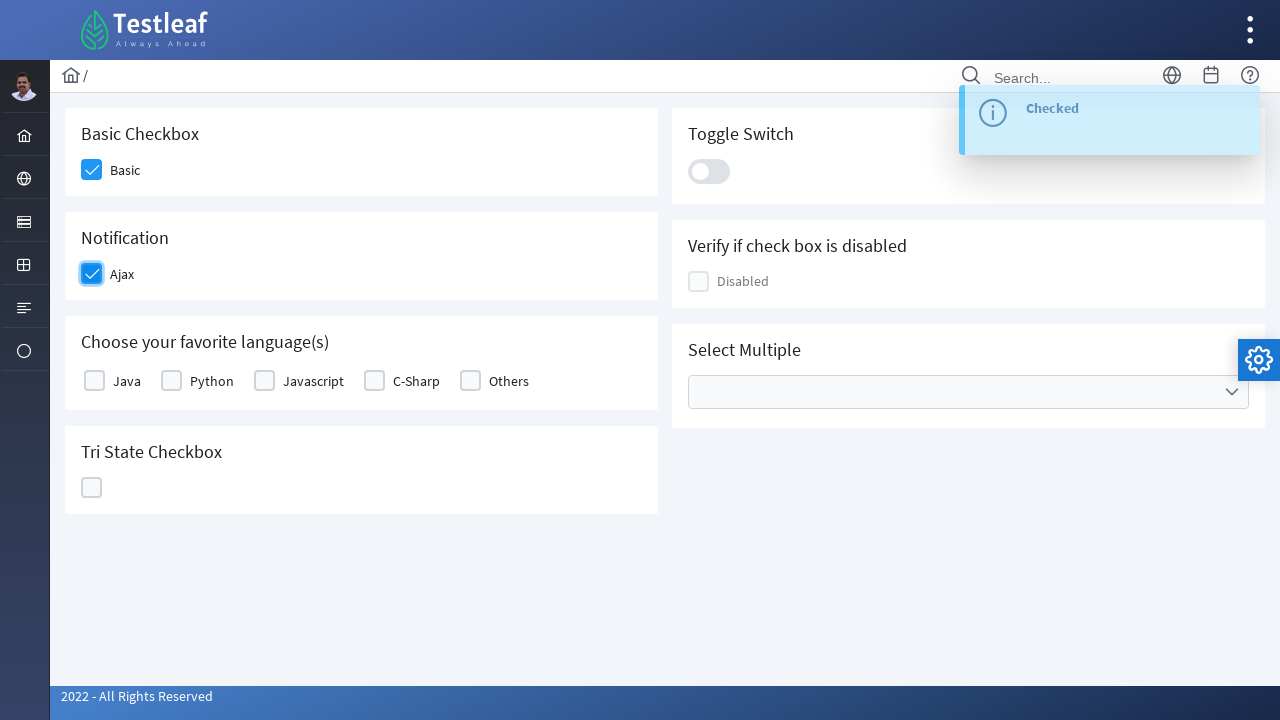

Clicked notification checkbox to uncheck it at (92, 274) on xpath=//div[@id='j_idt87:j_idt91']//div[contains(@class,'ui-chkbox-box ui-widget
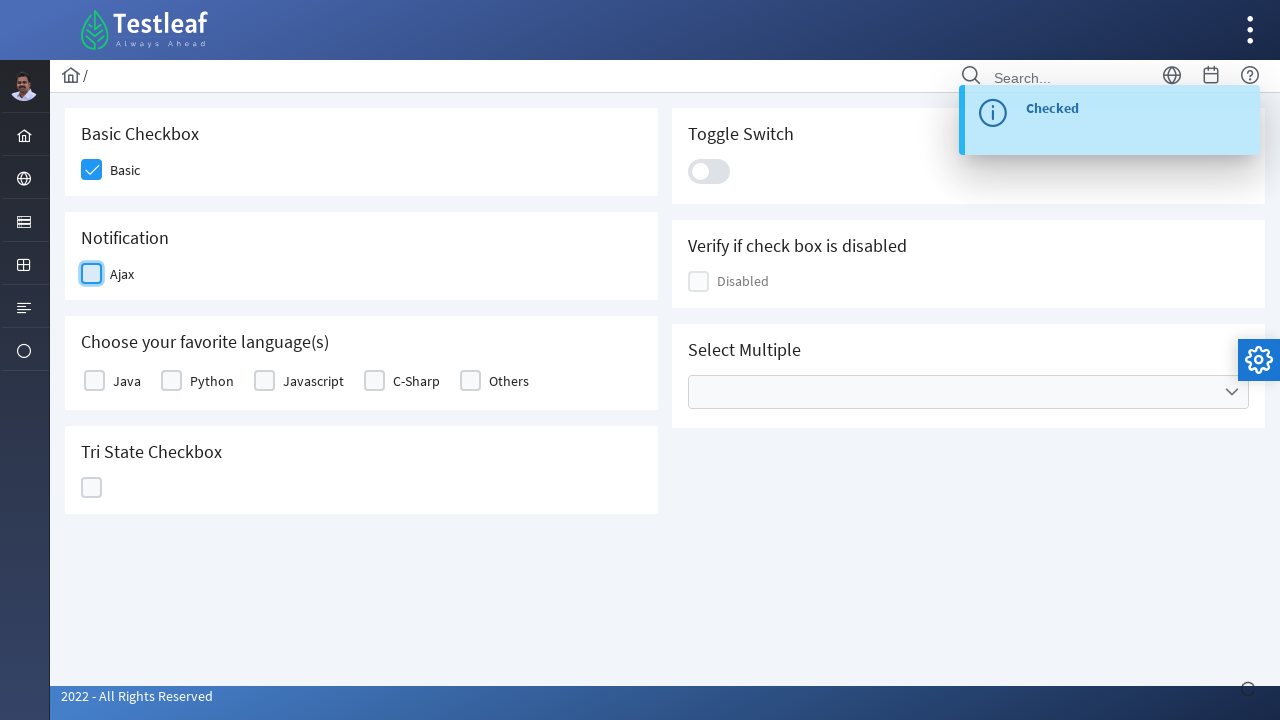

Notification appeared again on screen
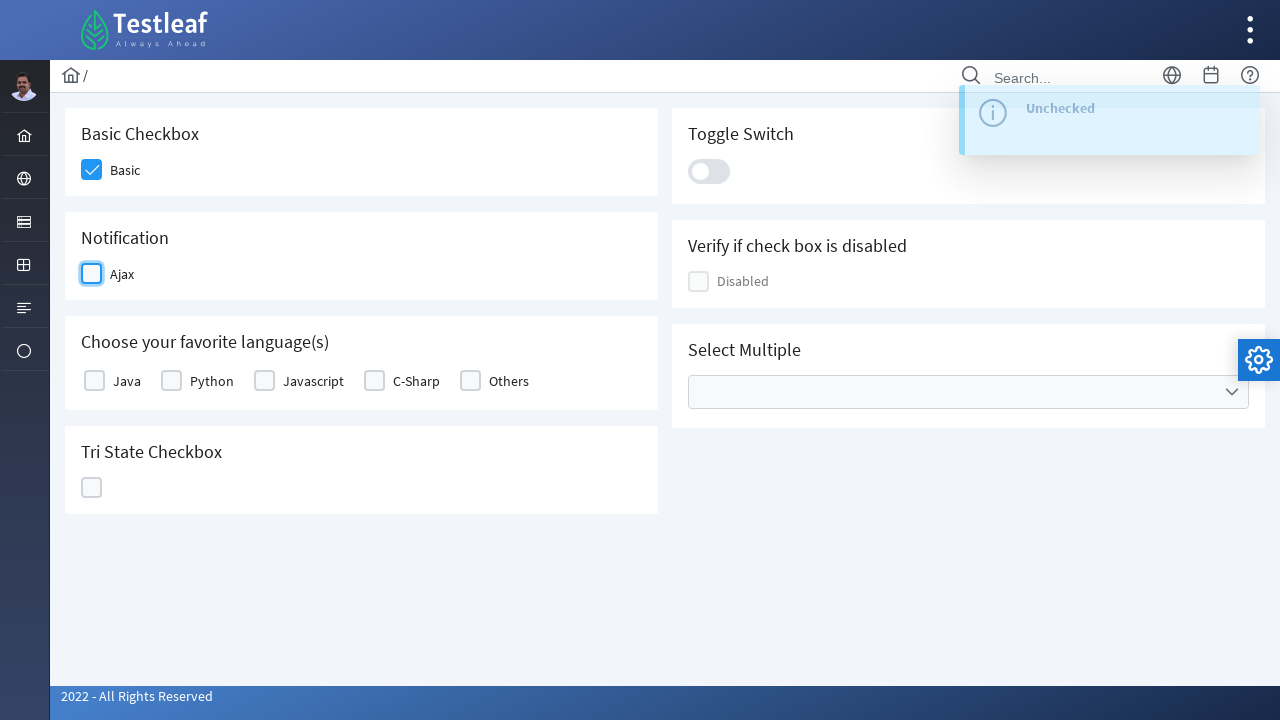

Clicked Java checkbox in language selection at (94, 381) on xpath=//table[@id='j_idt87:basic']//label[text()='Java']/preceding-sibling::div
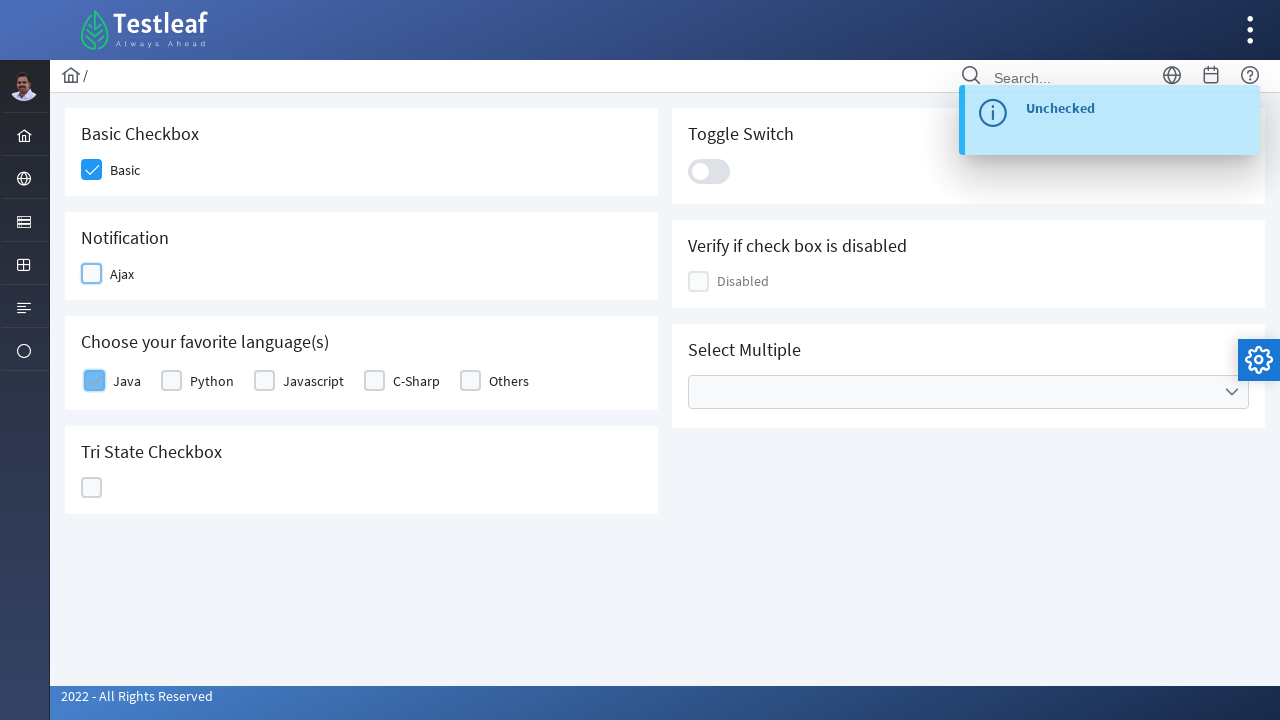

Clicked Python checkbox in language selection at (172, 381) on xpath=//table[@id='j_idt87:basic']//label[text()='Python']/preceding-sibling::di
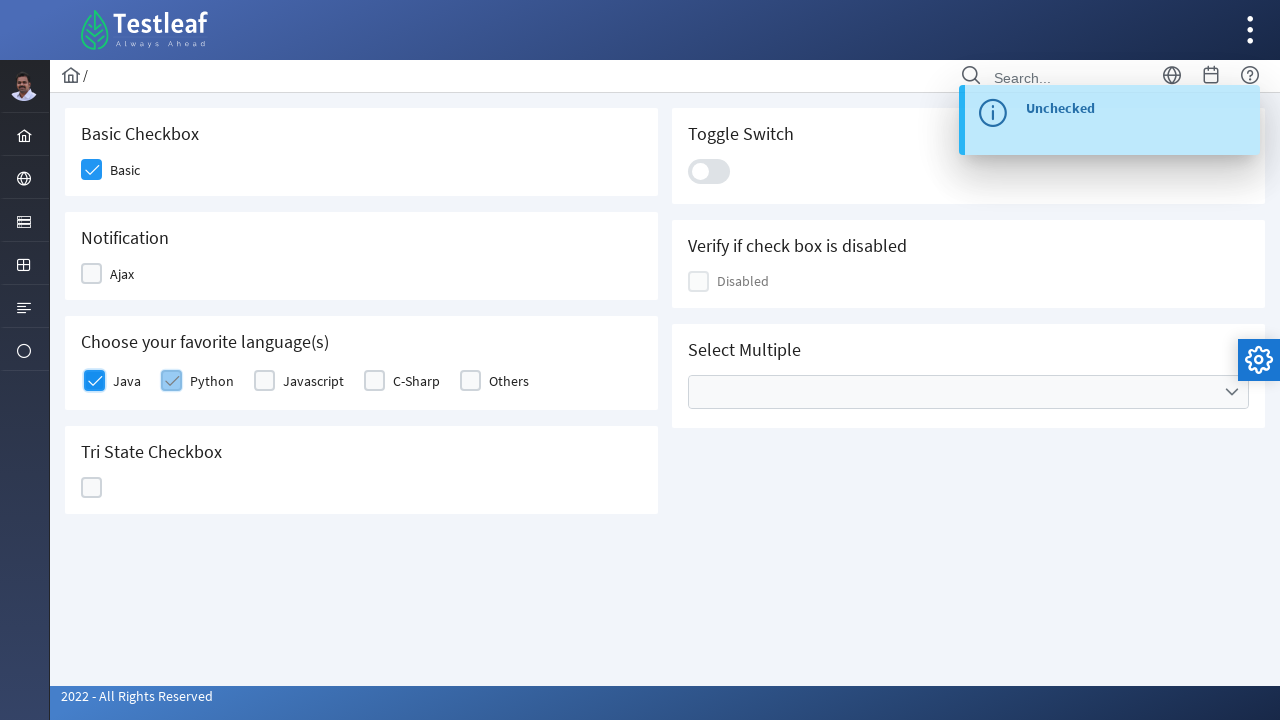

Clicked toggle switch at (709, 171) on xpath=//div[@class='ui-toggleswitch-slider']
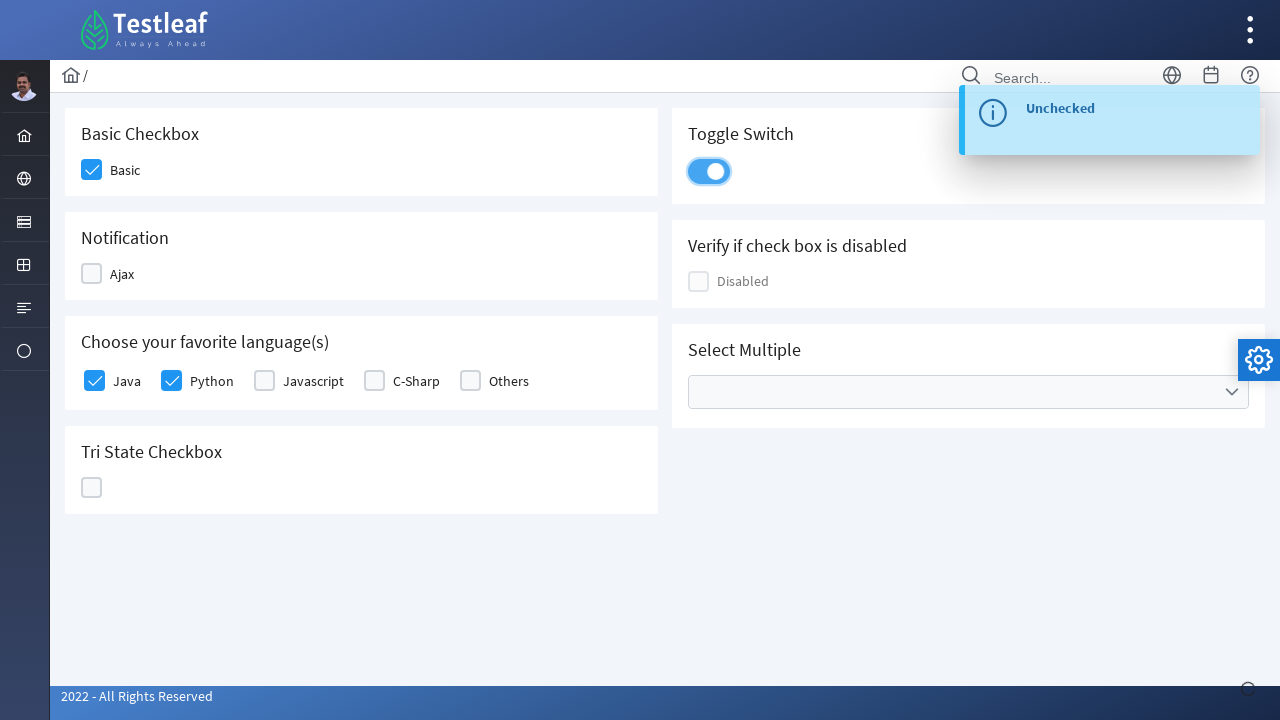

Clicked cities dropdown to open it at (968, 392) on xpath=//ul[@data-label='Cities']
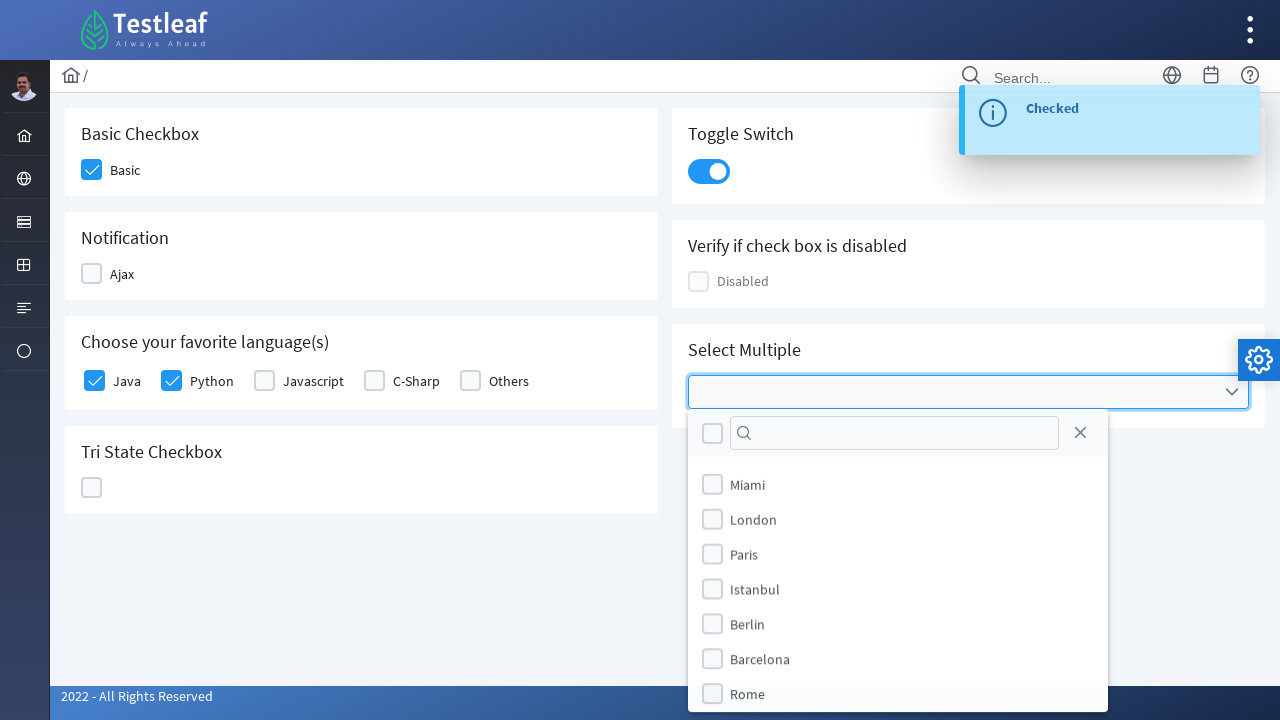

Selected Miami from cities dropdown at (748, 484) on xpath=//div[@class='ui-selectcheckboxmenu-items-wrapper']//label[text()='Miami']
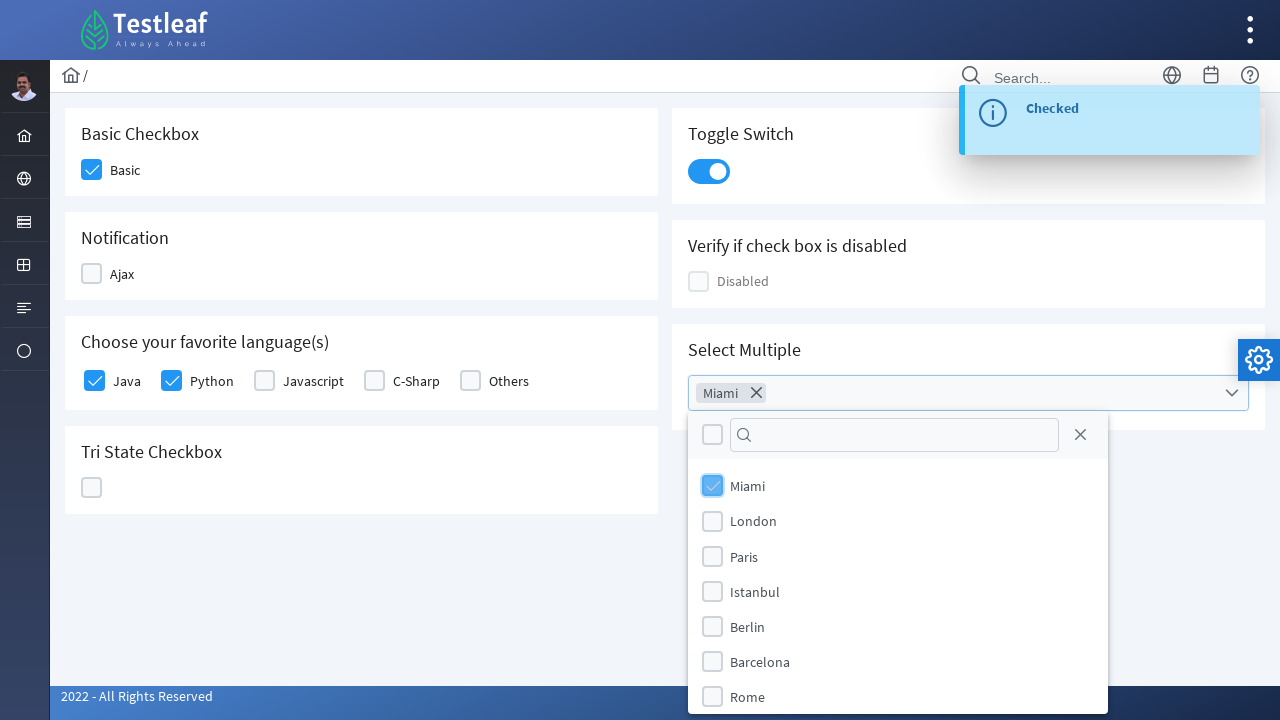

Selected Berlin from cities dropdown at (748, 626) on xpath=//div[@class='ui-selectcheckboxmenu-items-wrapper']//label[text()='Berlin'
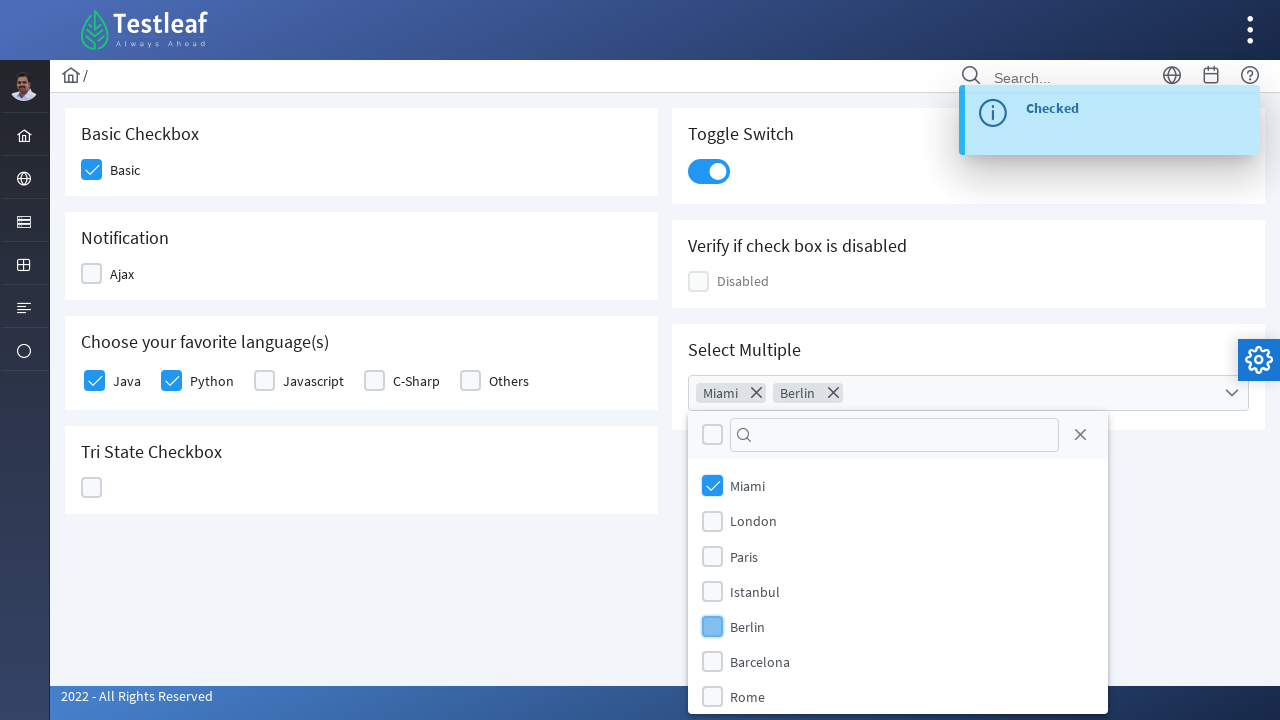

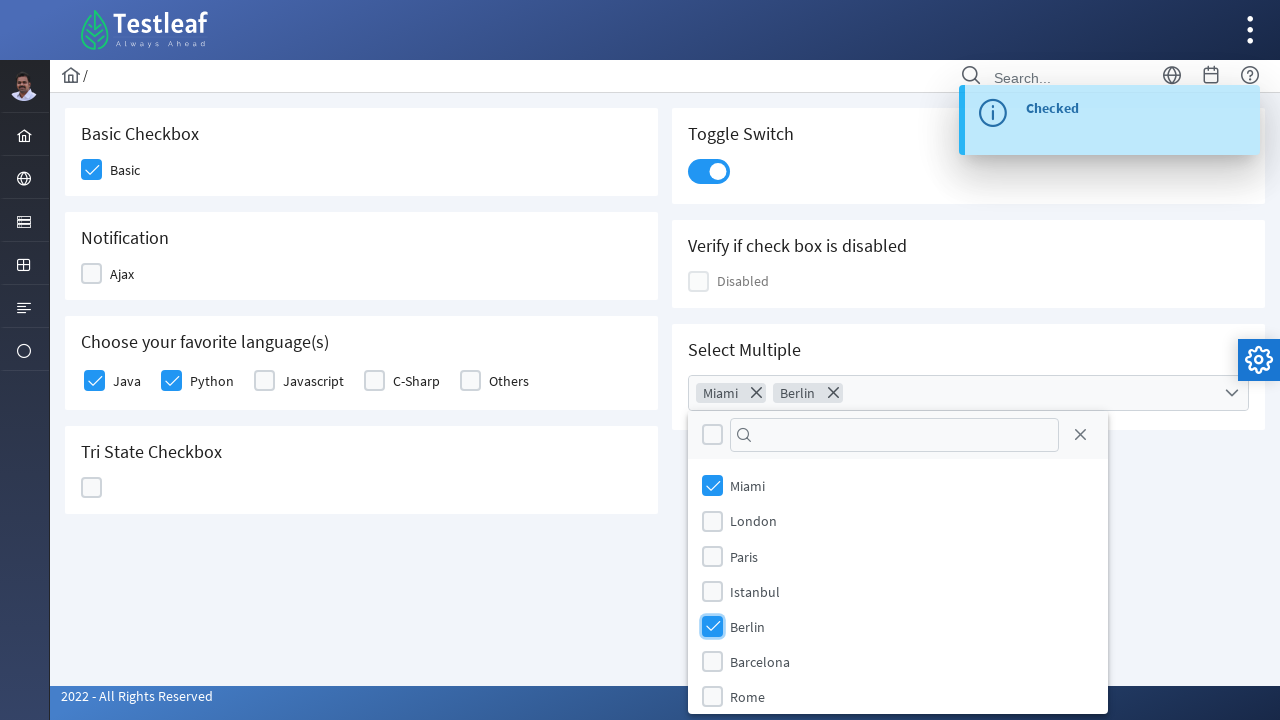